Tests JavaScript prompt dialog by entering text and accepting, then entering text and dismissing to verify different outcomes

Starting URL: https://bonigarcia.dev/selenium-webdriver-java/dialog-boxes.html

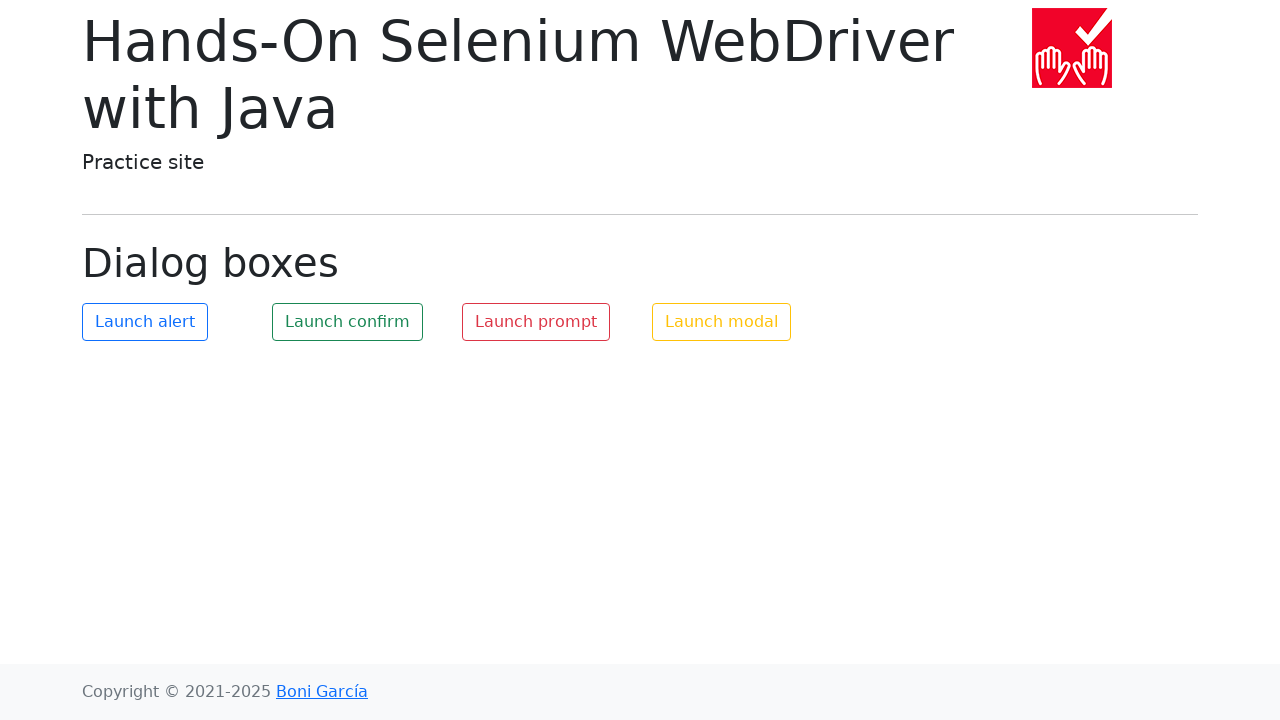

Set up dialog handler to accept prompt with text 'TestUser'
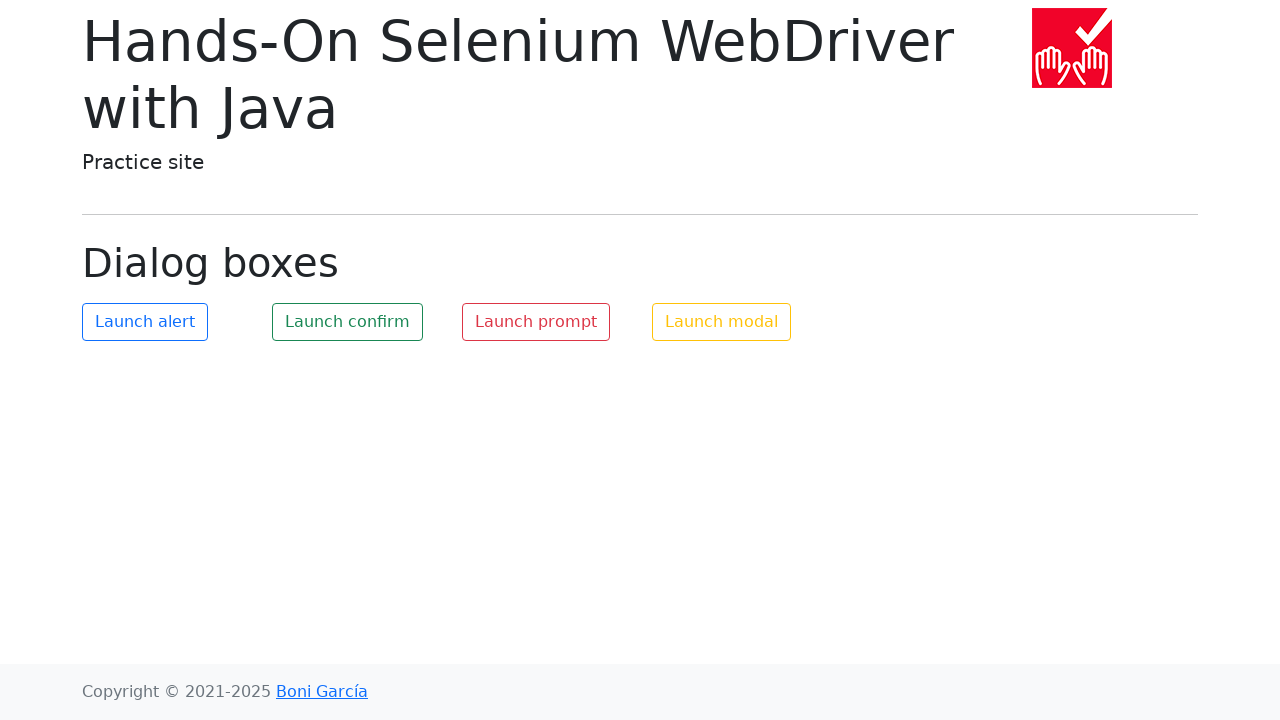

Clicked button to launch prompt dialog at (536, 322) on #my-prompt
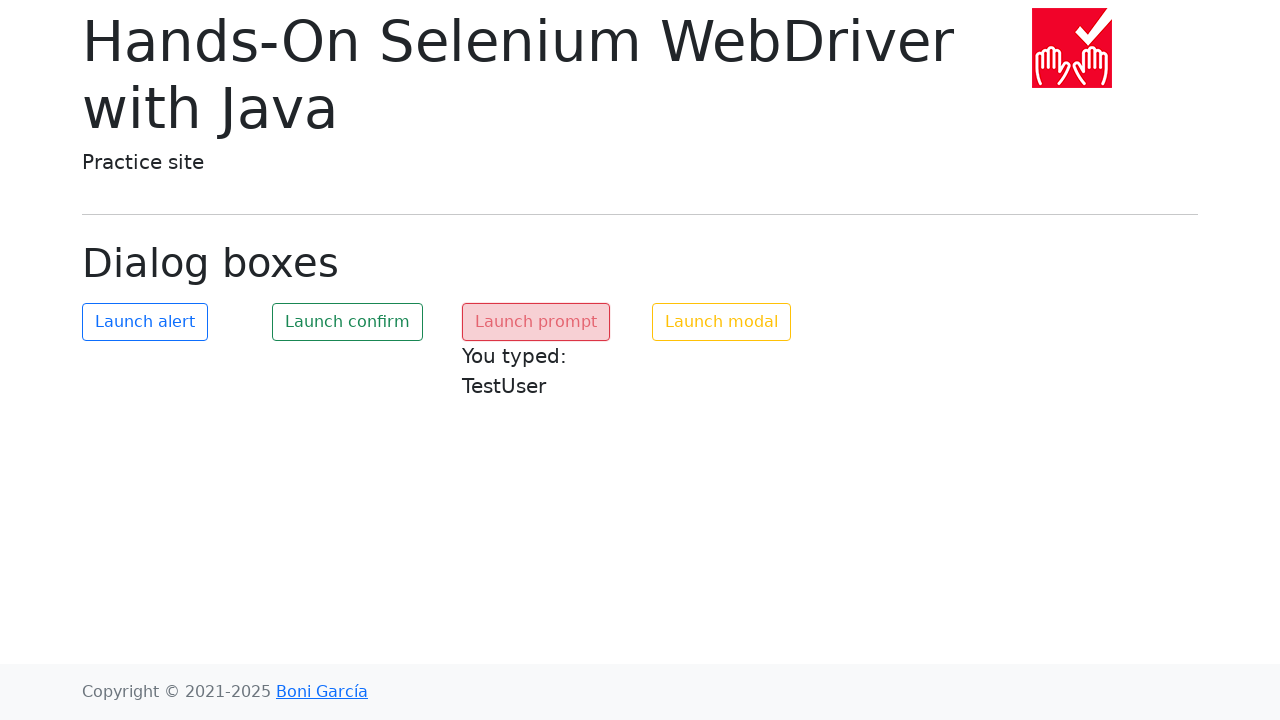

Verified prompt was accepted and result text shows 'You typed: TestUser'
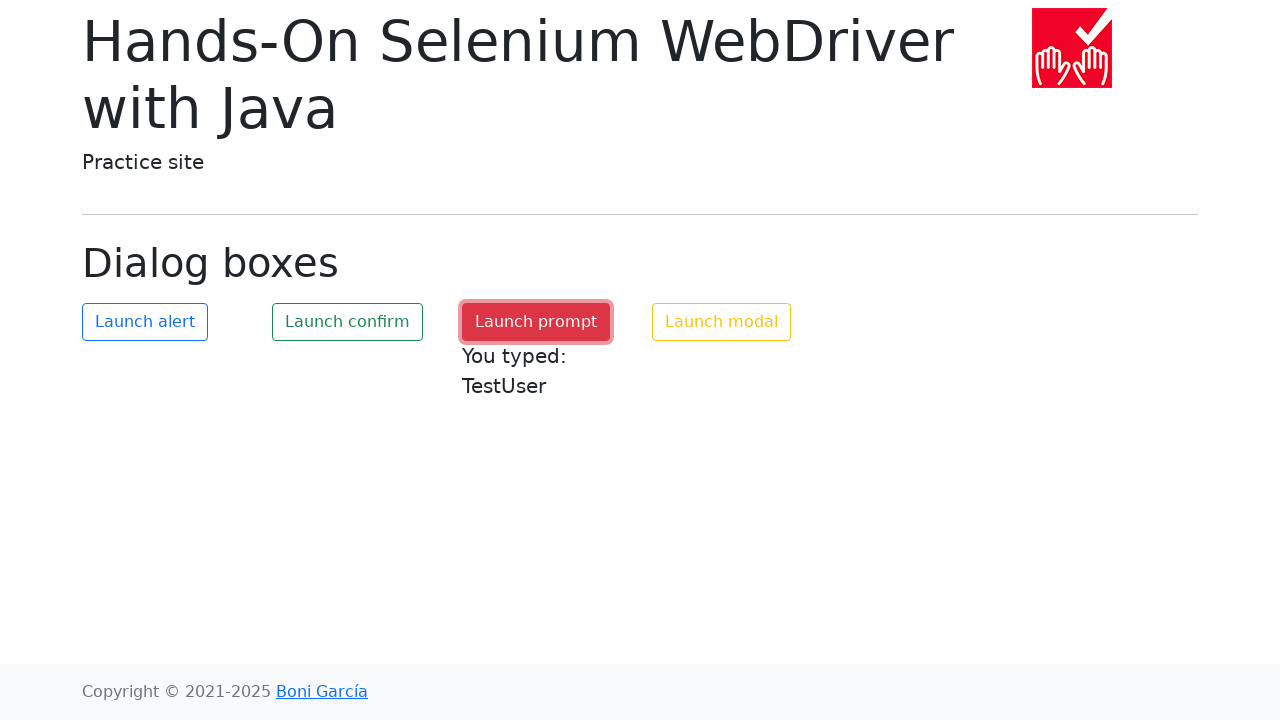

Set up dialog handler to dismiss prompt without accepting
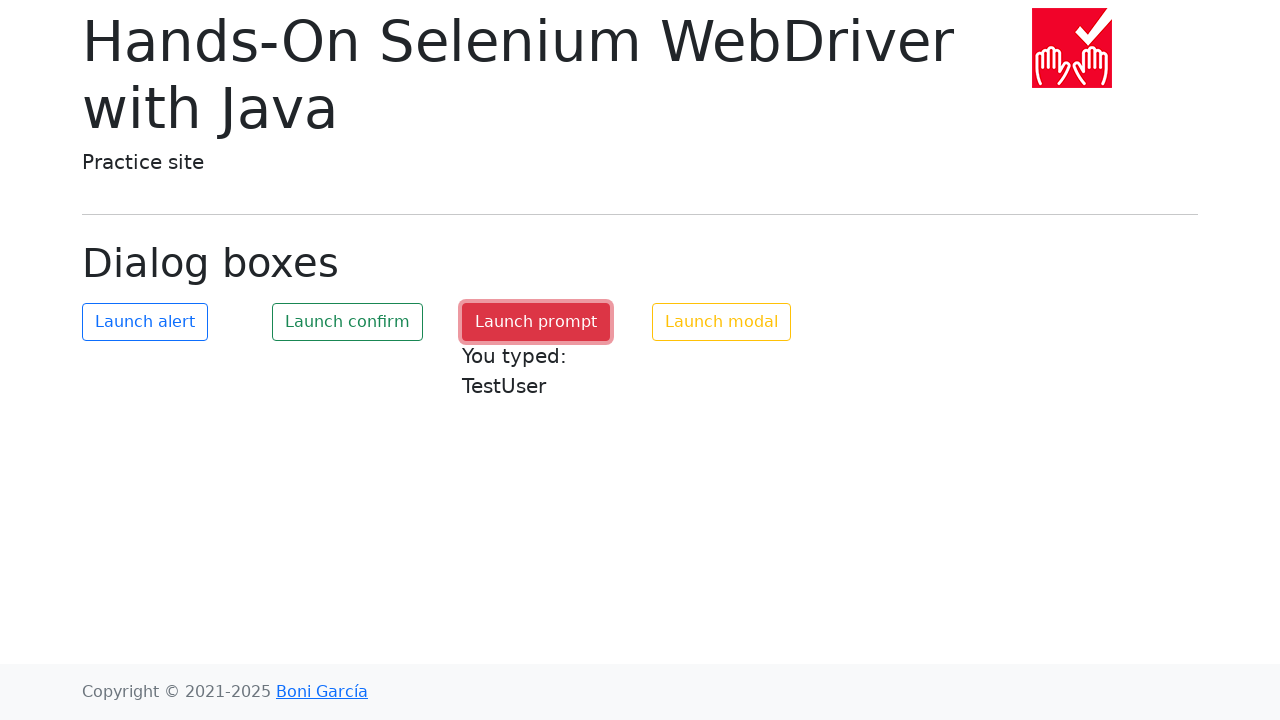

Clicked button to launch prompt dialog again at (536, 322) on #my-prompt
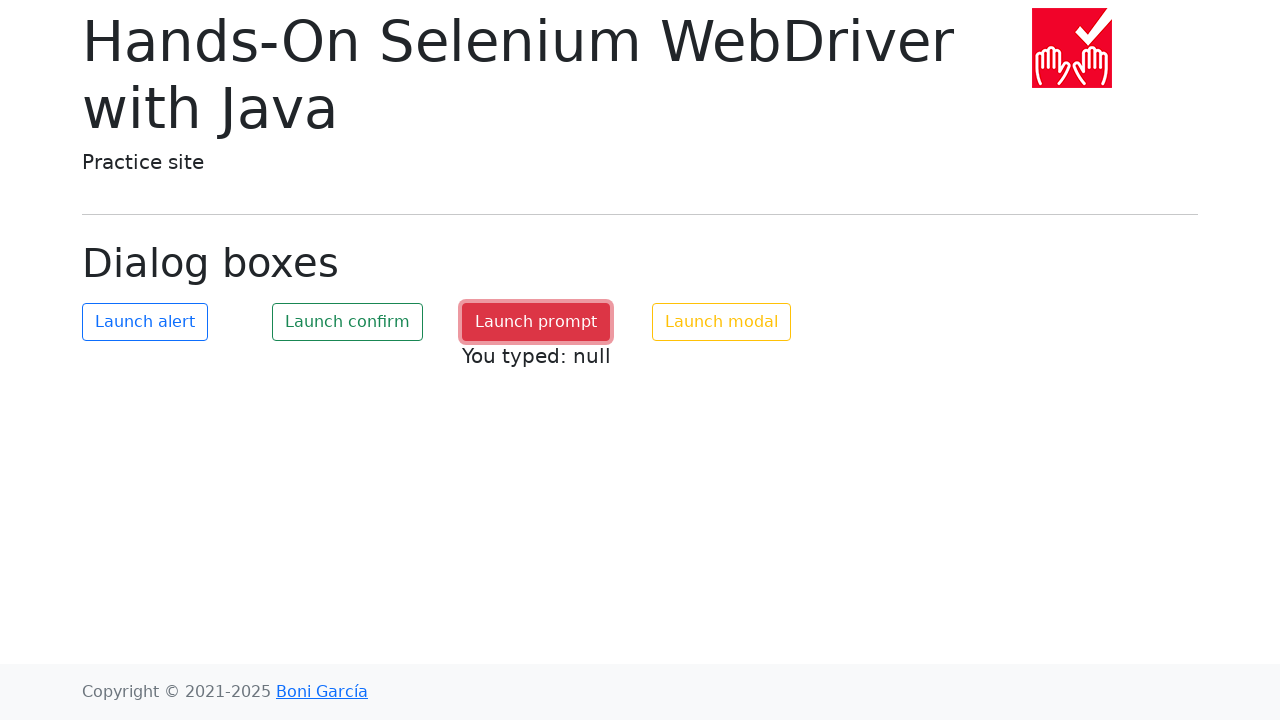

Verified prompt was dismissed and result text shows 'You typed: null'
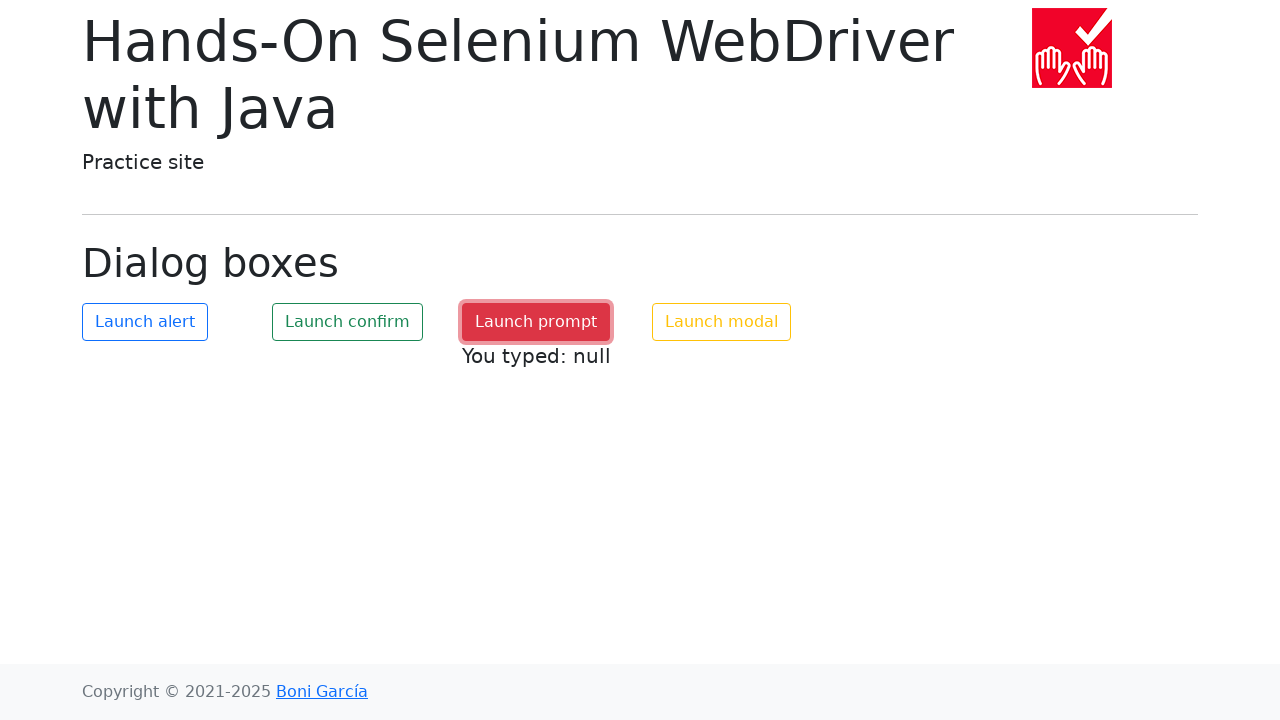

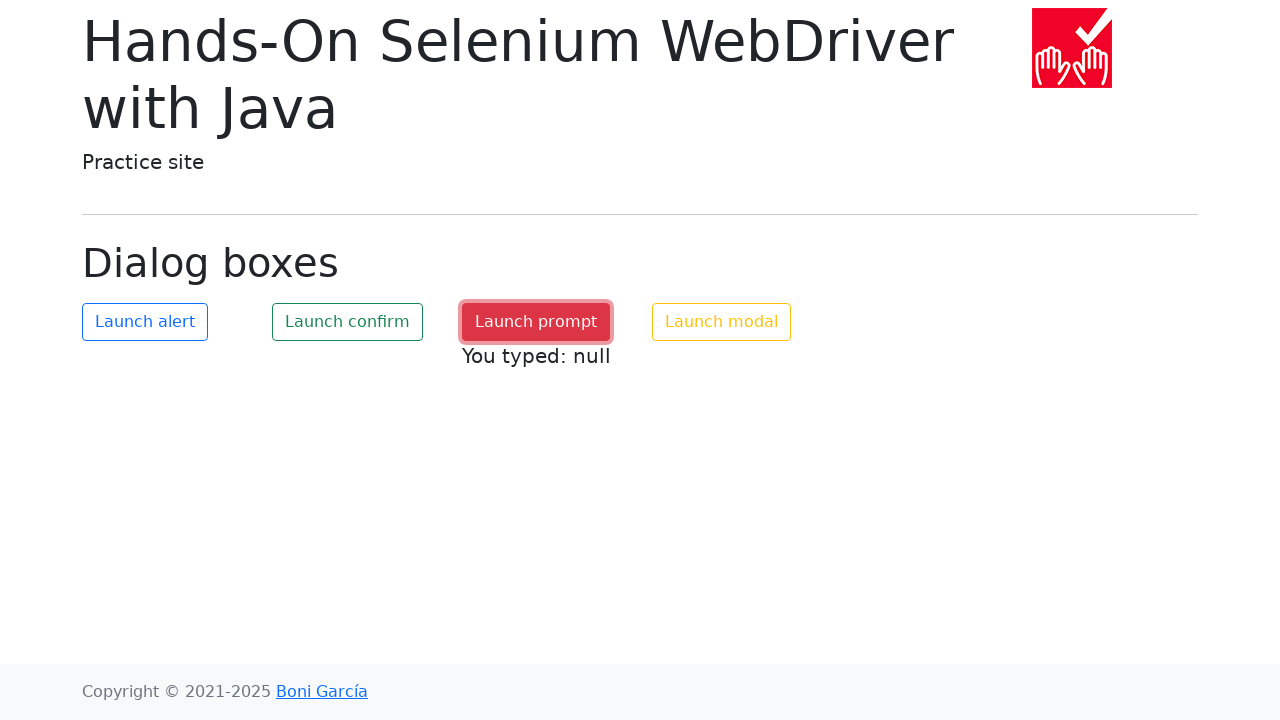